Tests filtering to display only completed todo items

Starting URL: https://demo.playwright.dev/todomvc

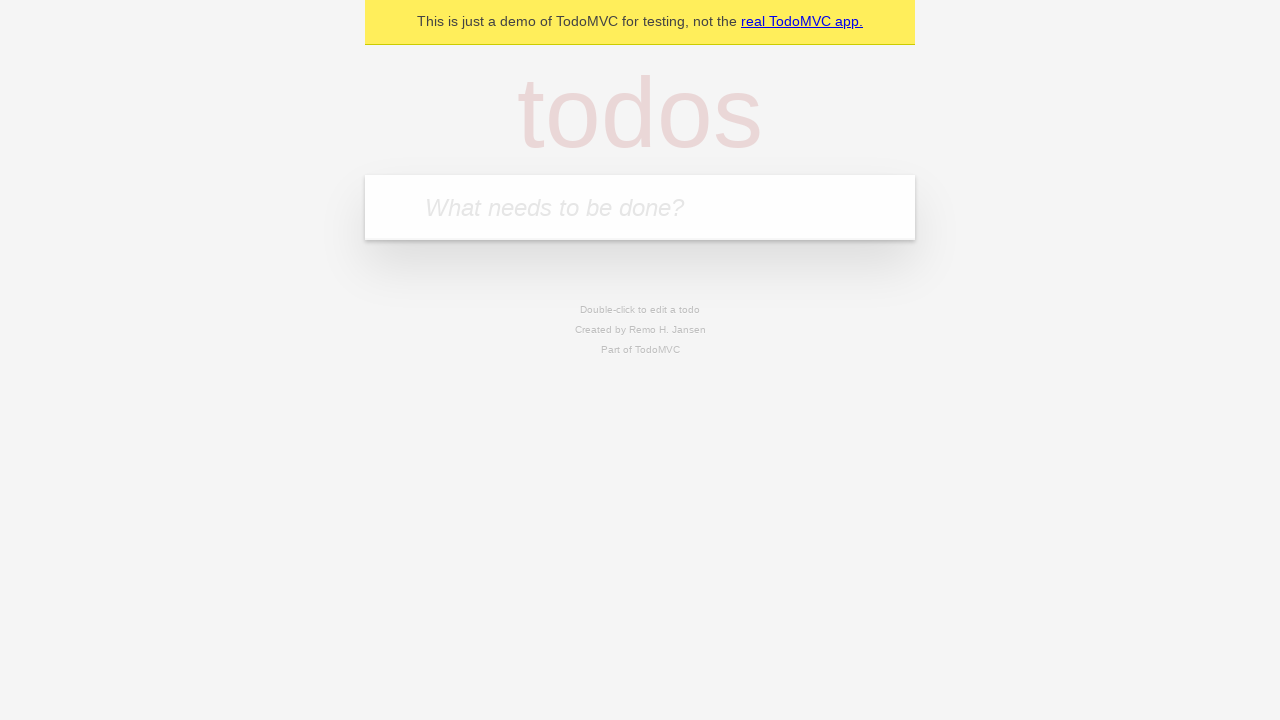

Filled new todo field with 'buy some cheese' on .new-todo
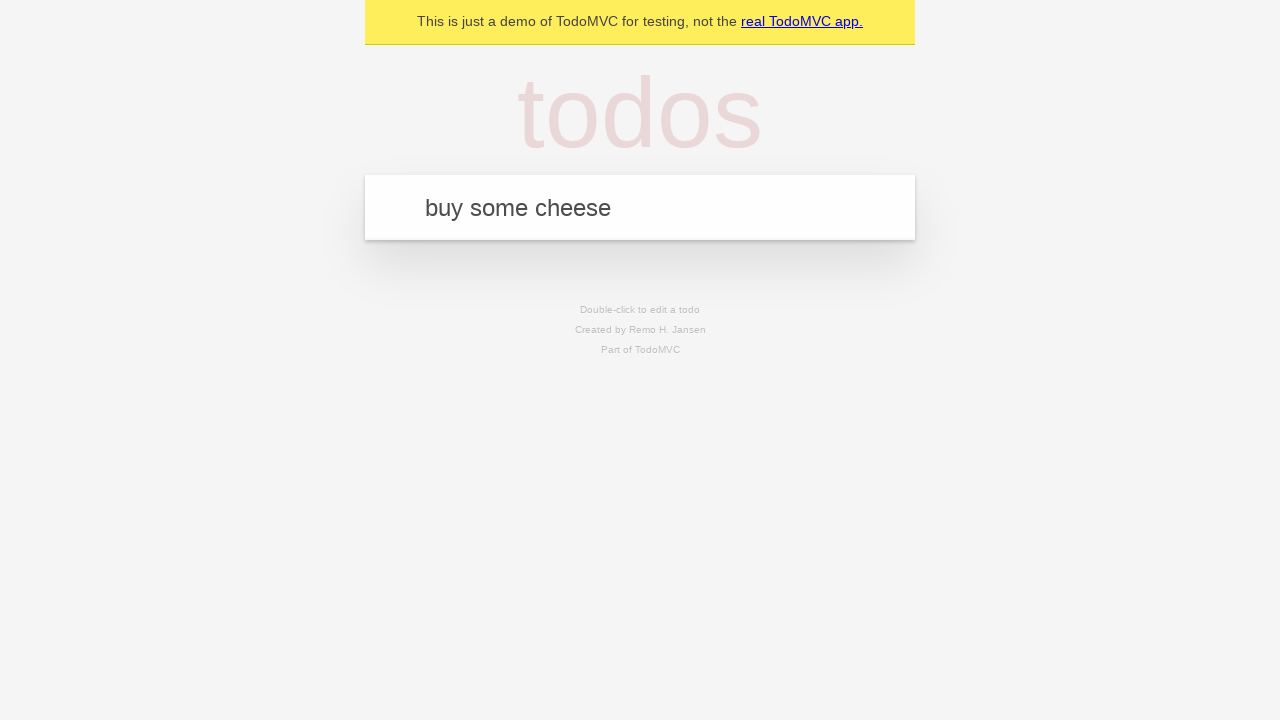

Pressed Enter to create first todo item on .new-todo
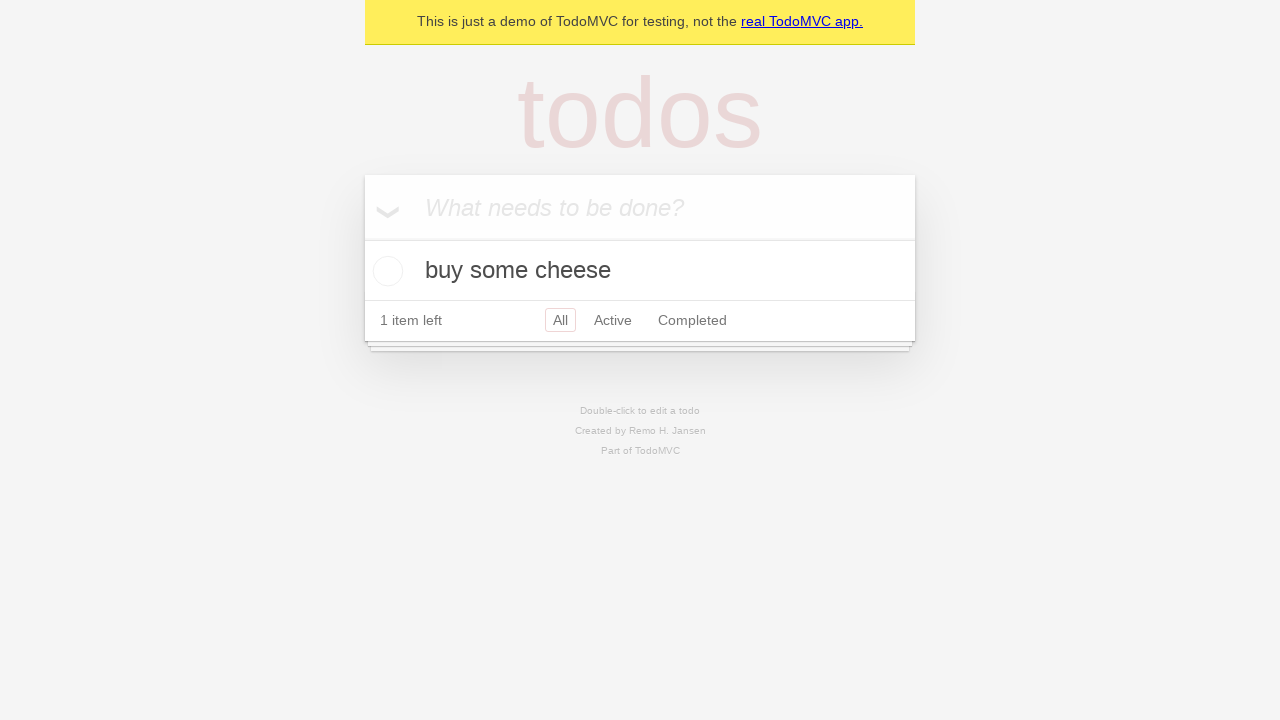

Filled new todo field with 'feed the cat' on .new-todo
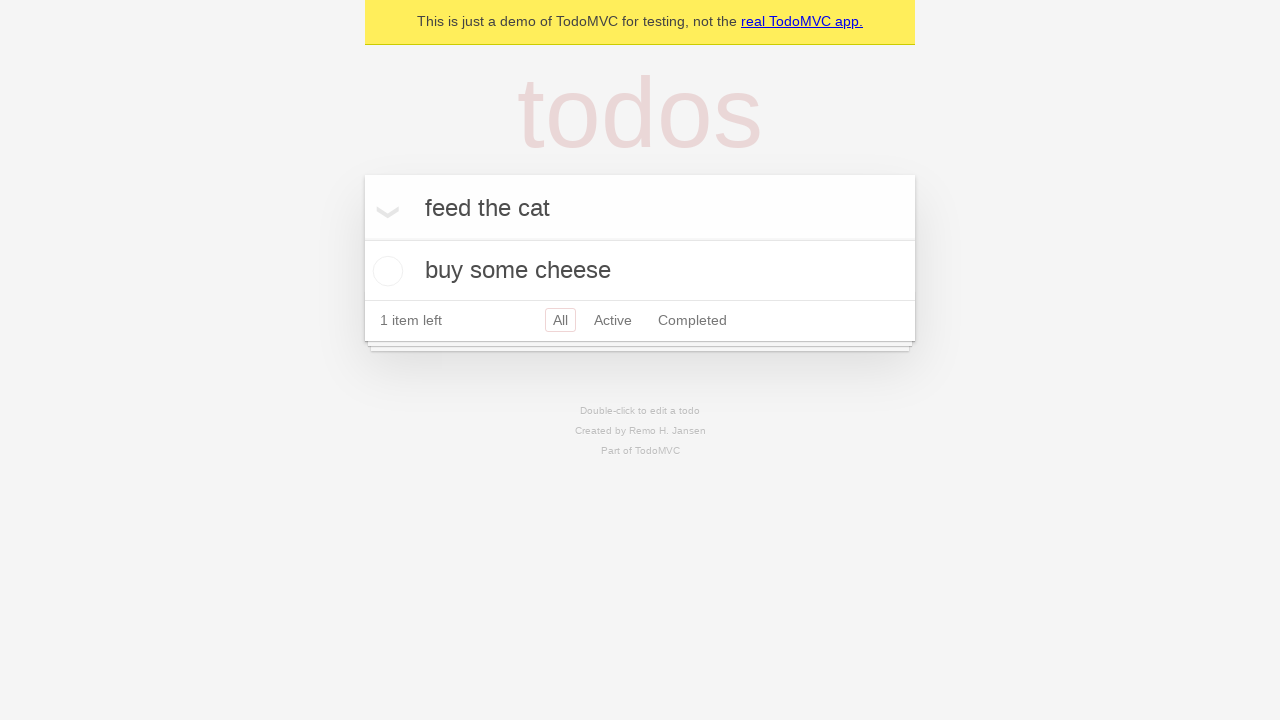

Pressed Enter to create second todo item on .new-todo
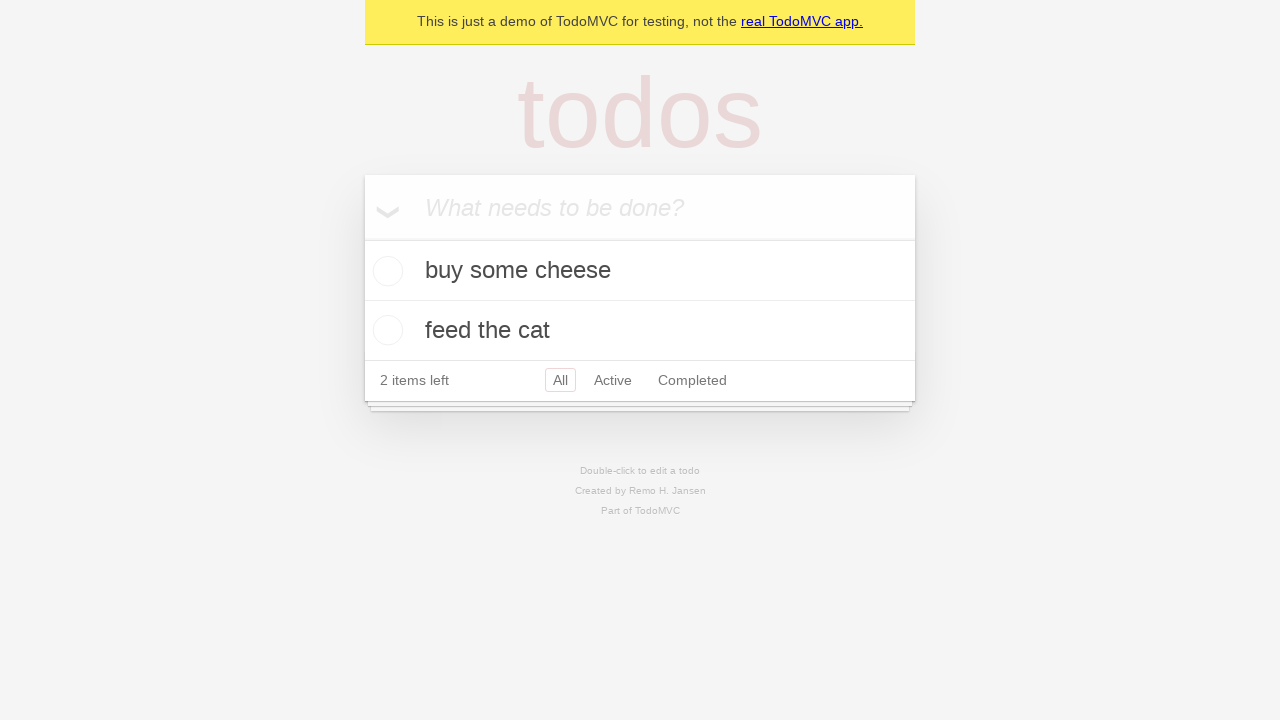

Filled new todo field with 'book a doctors appointment' on .new-todo
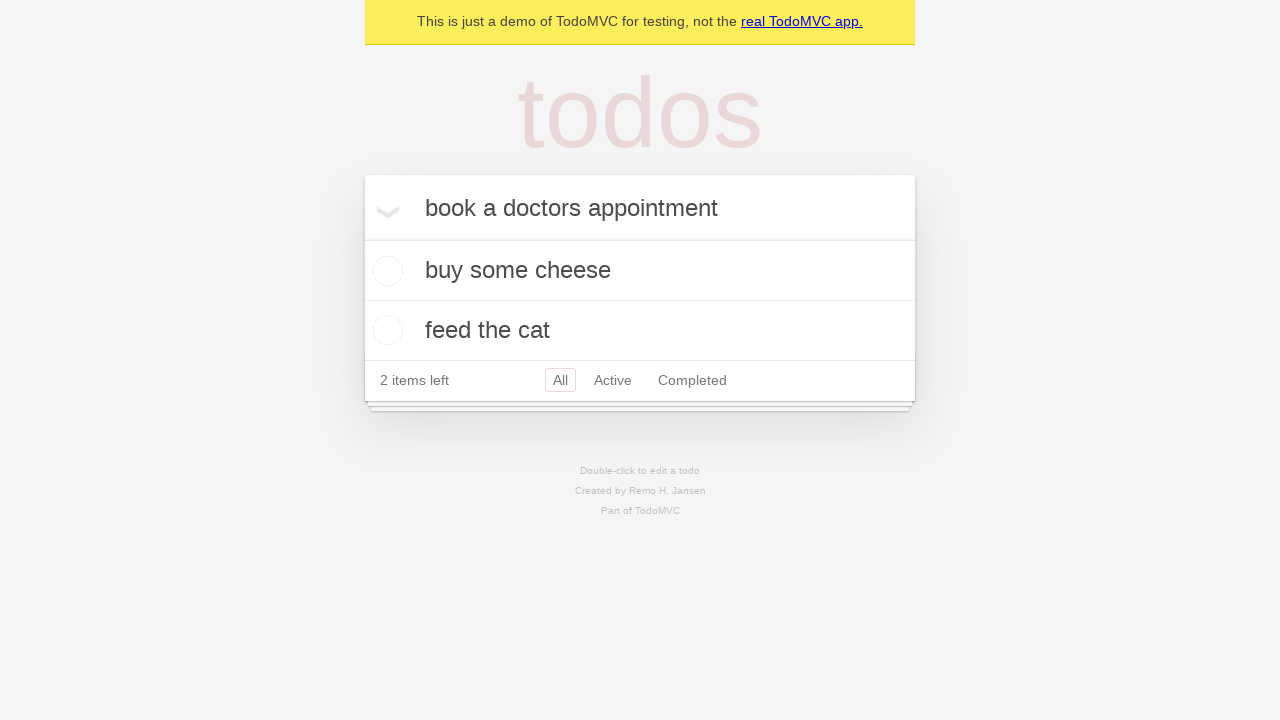

Pressed Enter to create third todo item on .new-todo
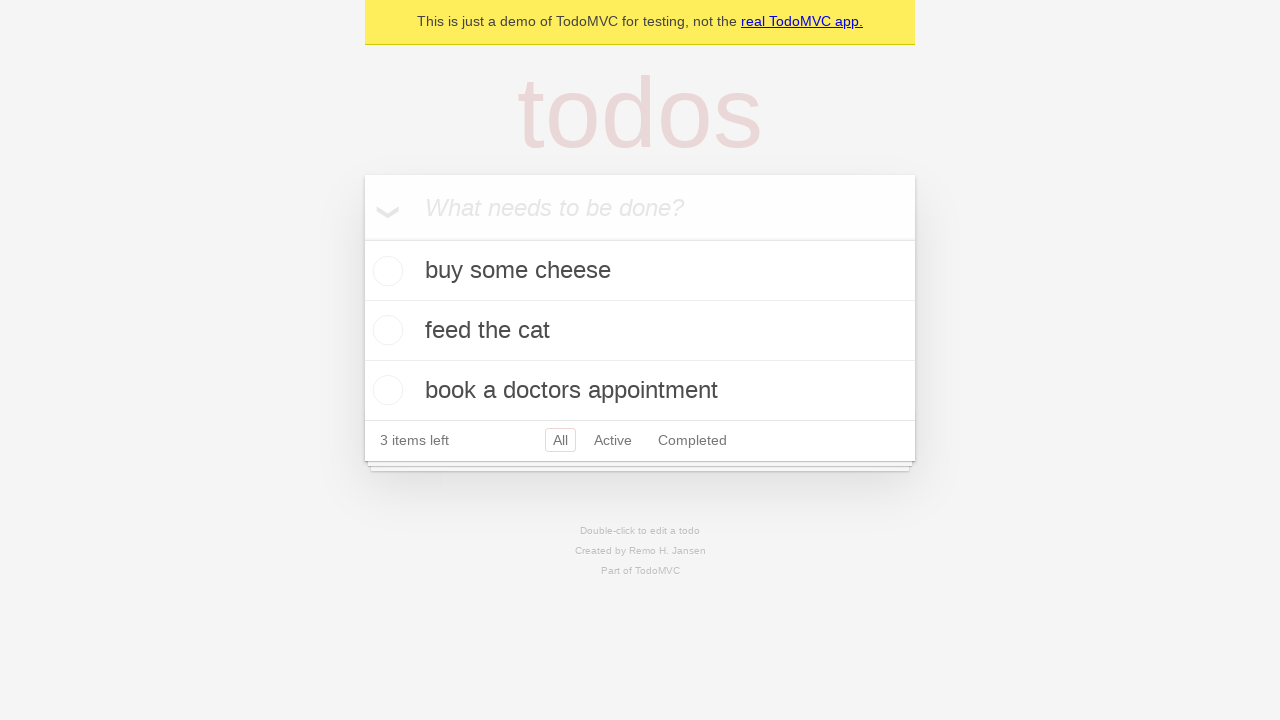

Checked the second todo item as completed at (385, 330) on .todo-list li .toggle >> nth=1
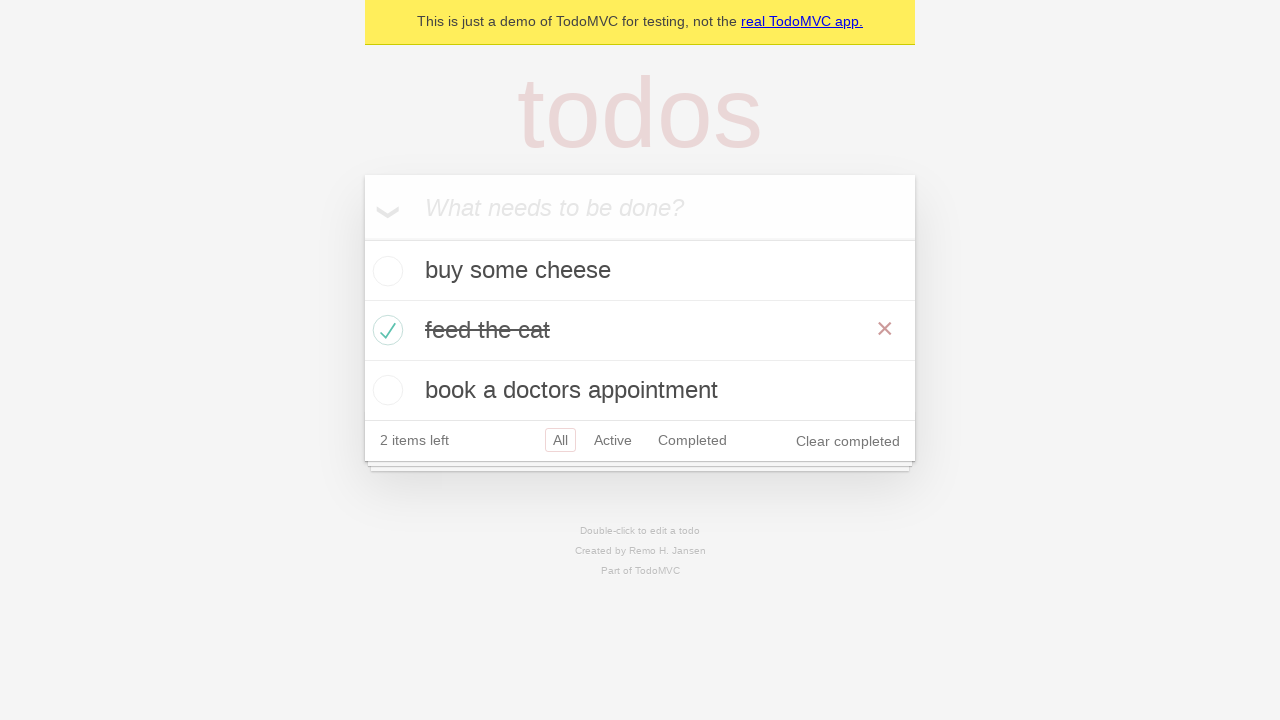

Clicked Completed filter to display only completed items at (692, 440) on .filters >> text=Completed
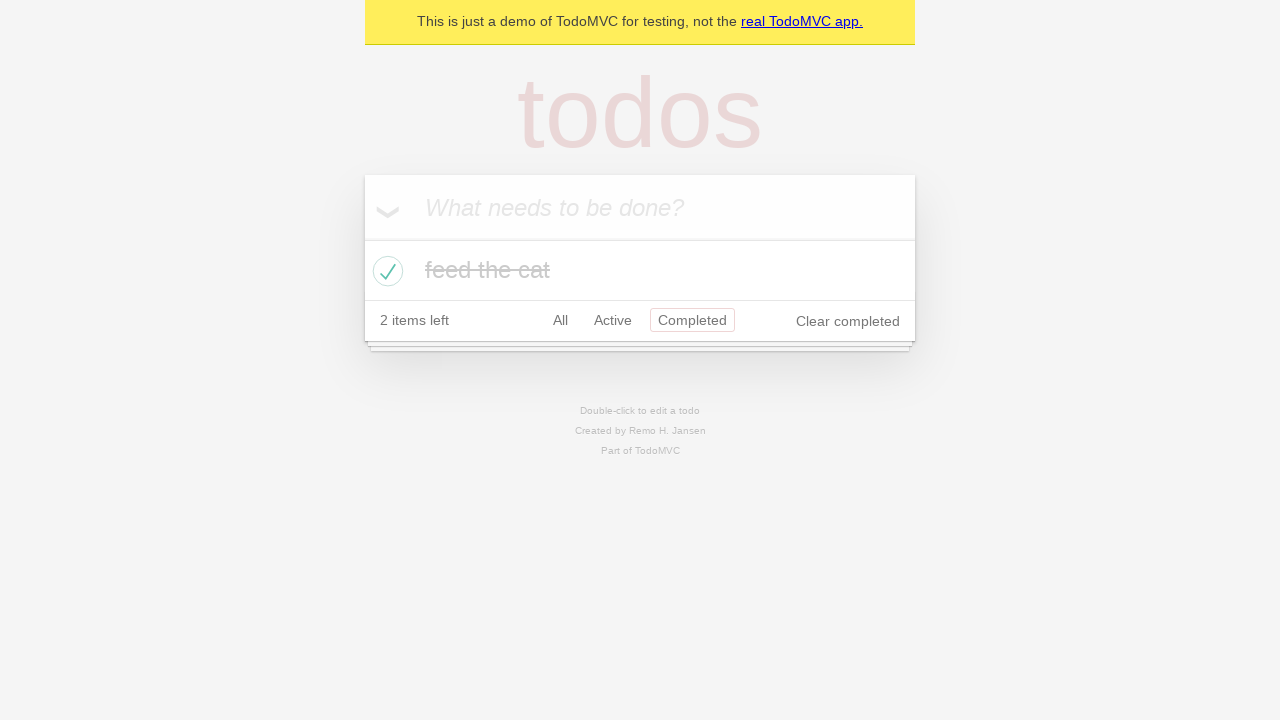

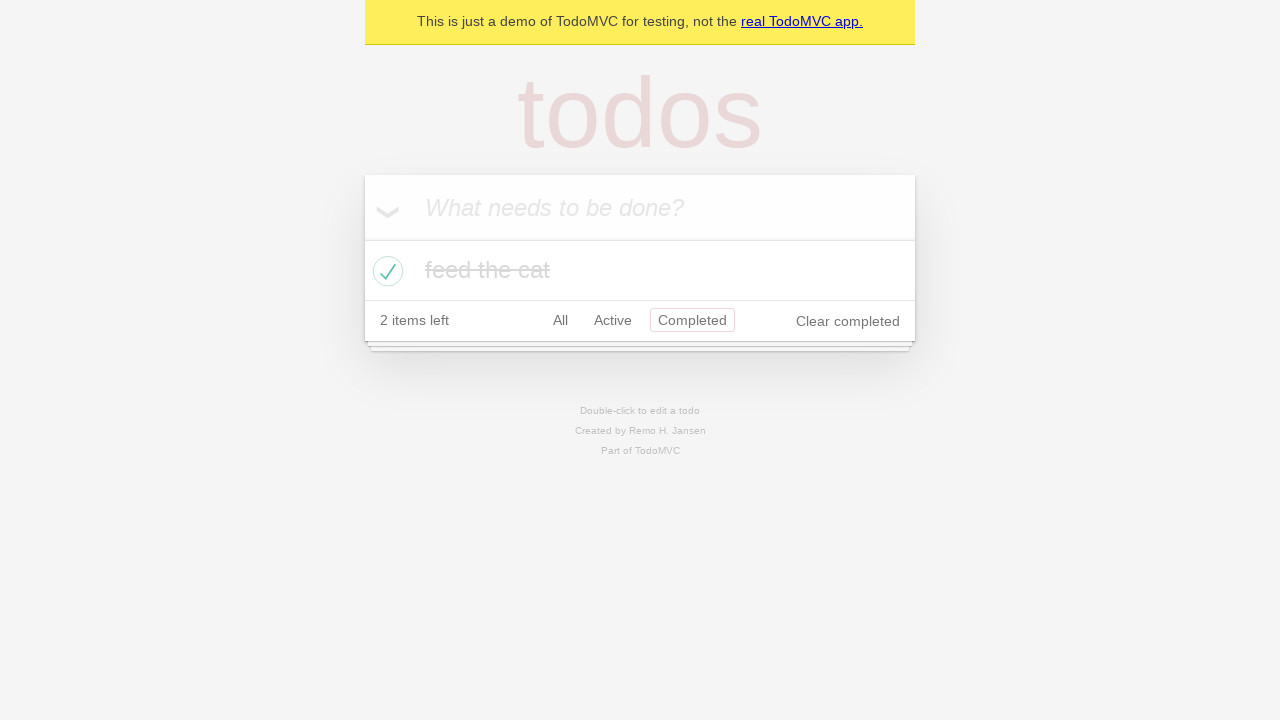